Opens Target main page, searches for a product using the search box, and waits for results to load

Starting URL: https://www.target.com/

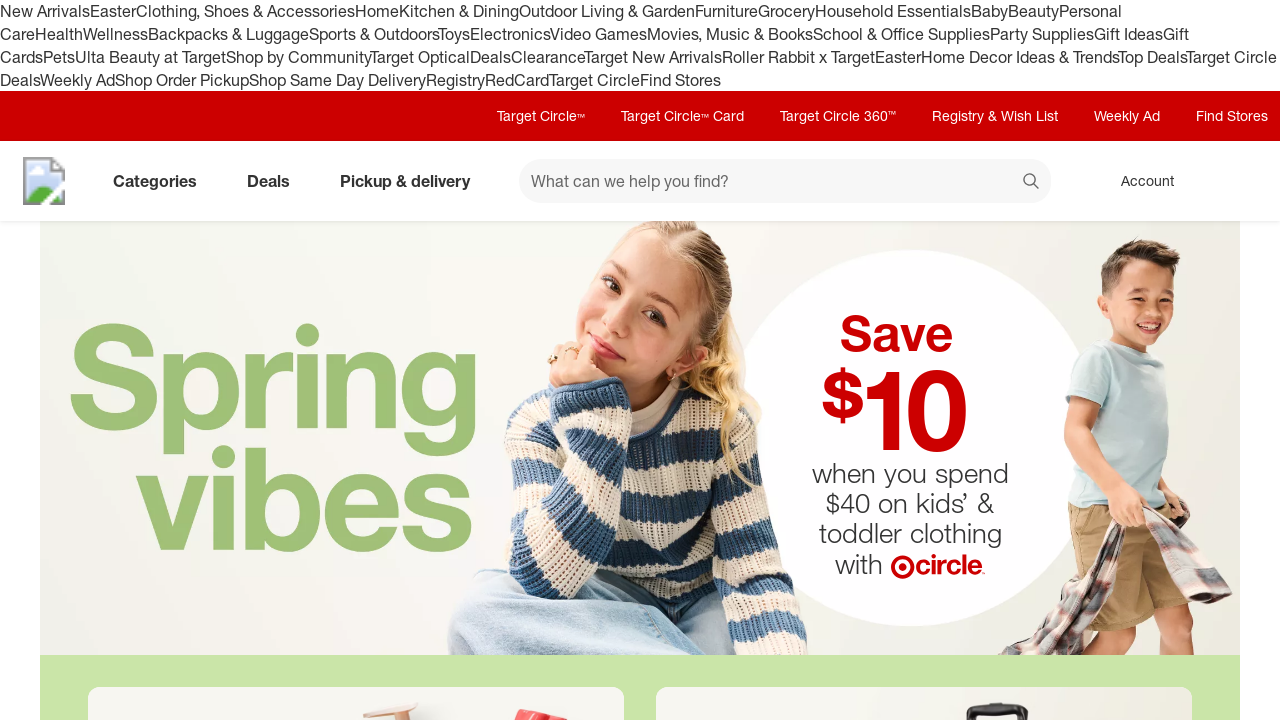

Filled search box with 'wireless headphones' on #search
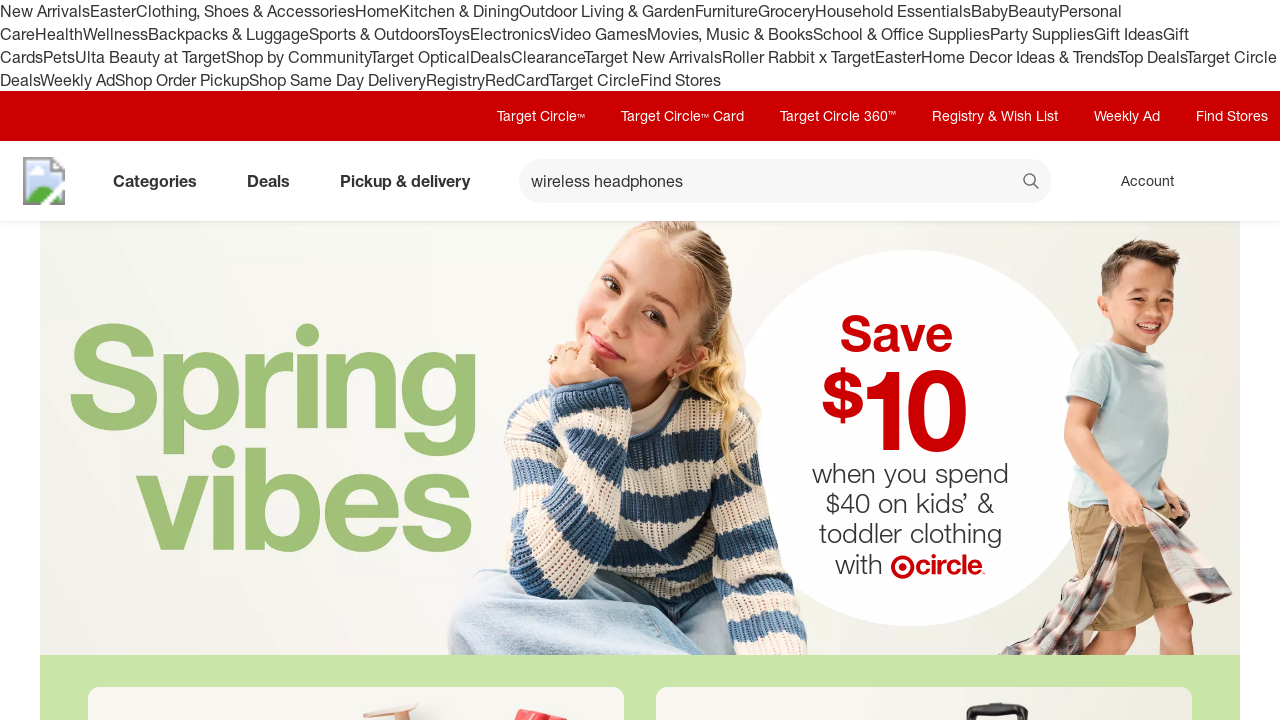

Clicked search button at (1032, 183) on button[data-test='@web/Search/SearchButton']
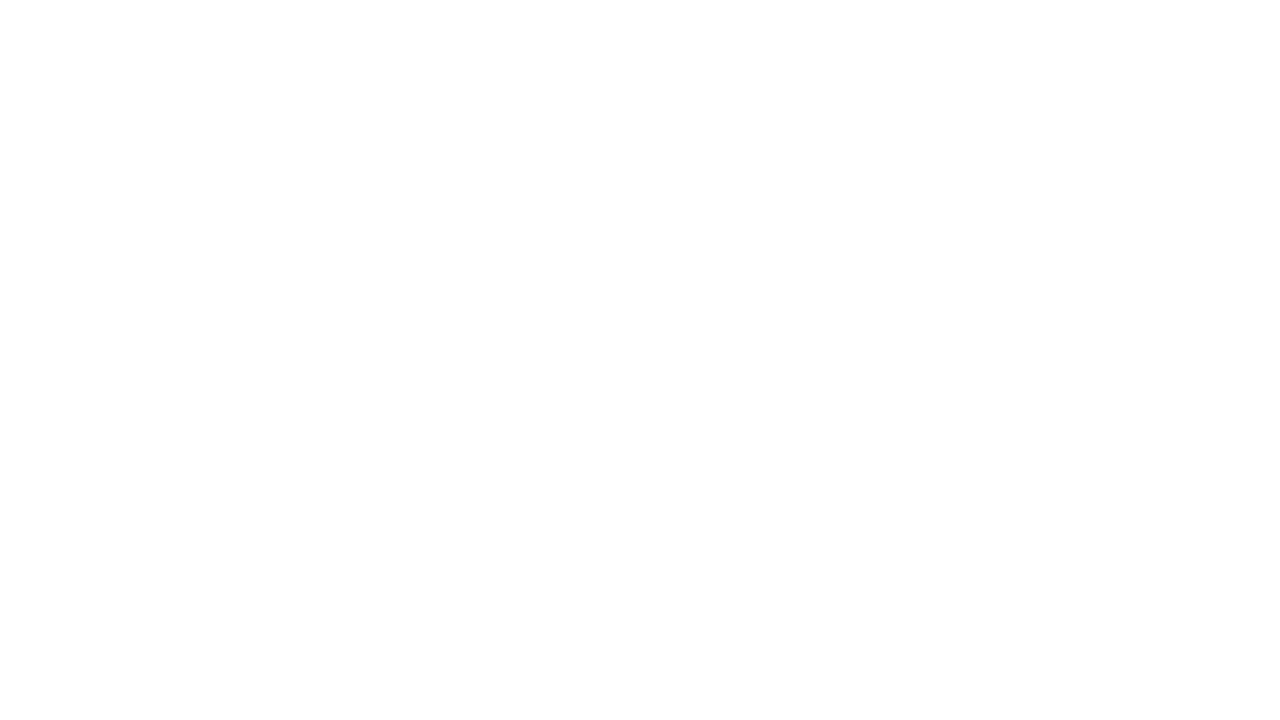

Search results loaded and page reached network idle state
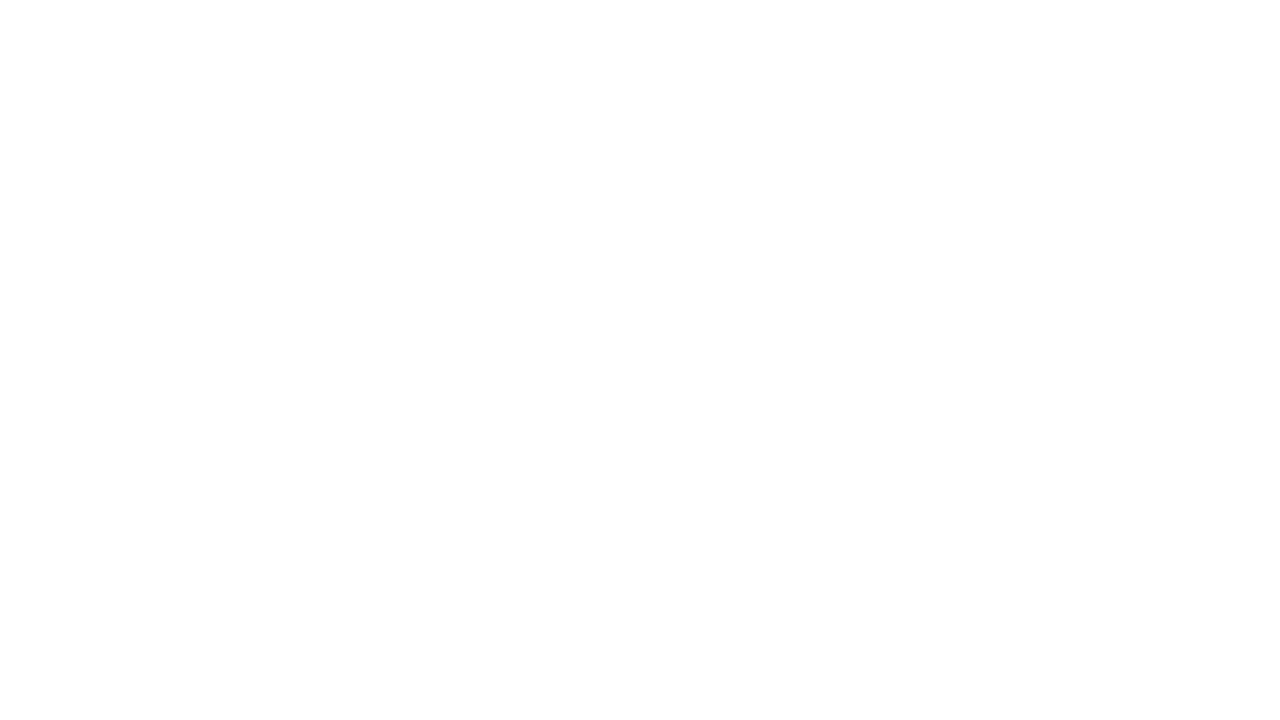

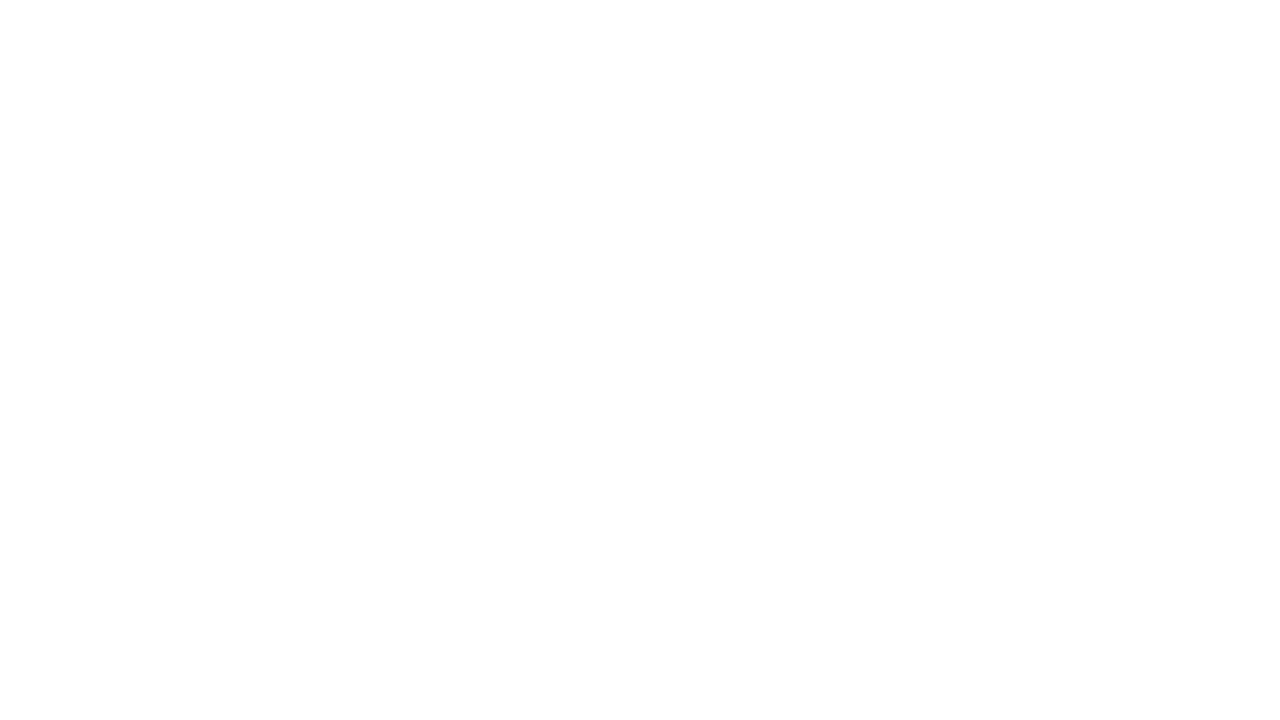